Tests a web form submission by filling a text field and clicking submit, then verifying the success message

Starting URL: https://www.selenium.dev/selenium/web/web-form.html

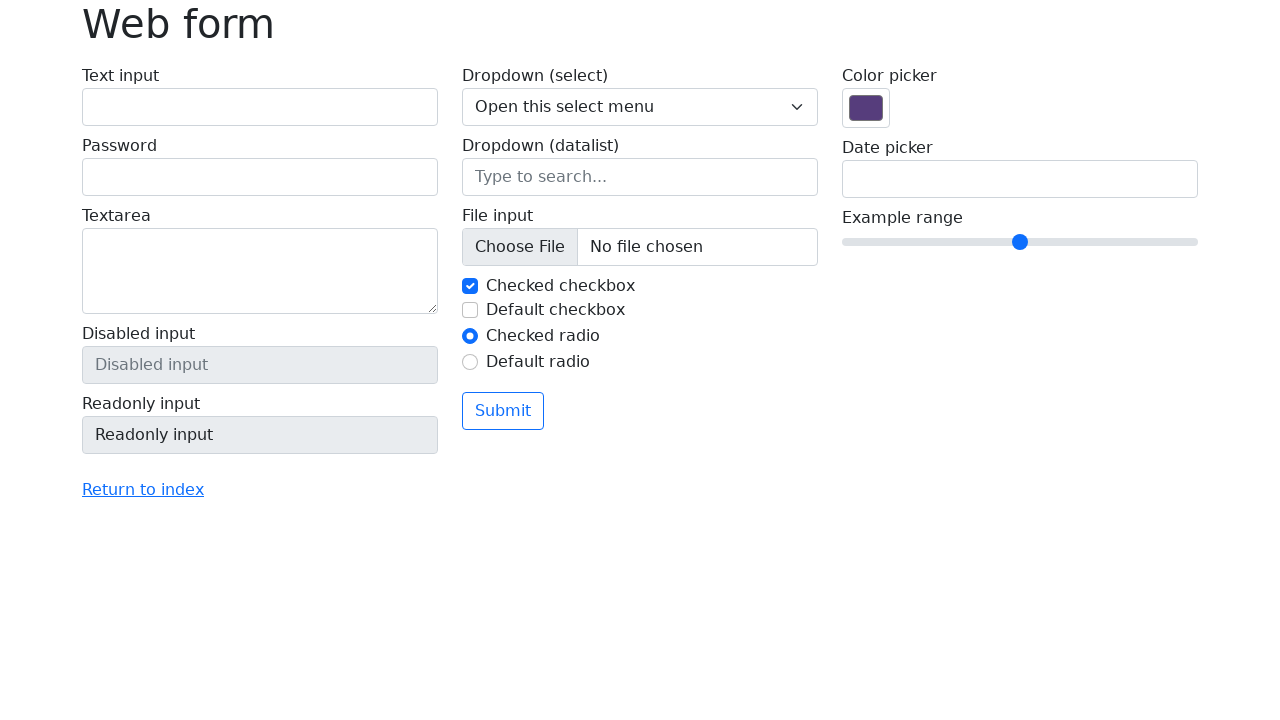

Filled text input field with 'Selenium' on input[name='my-text']
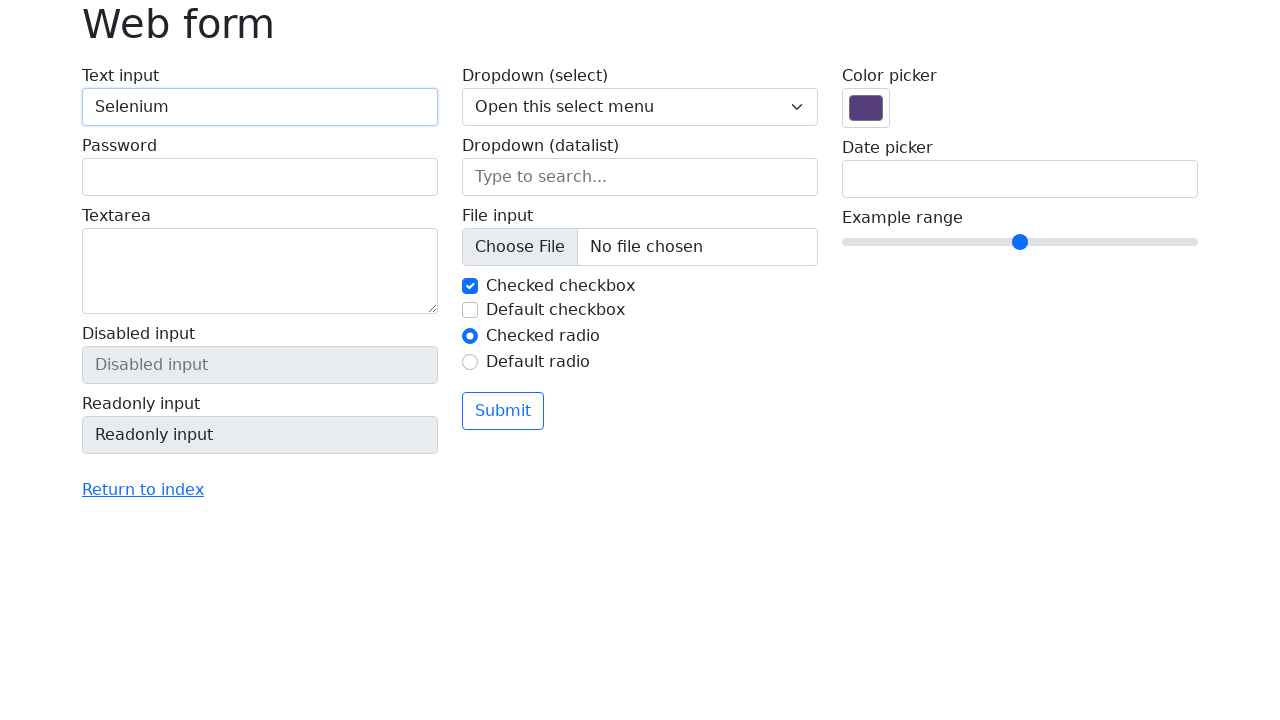

Clicked submit button at (503, 411) on button
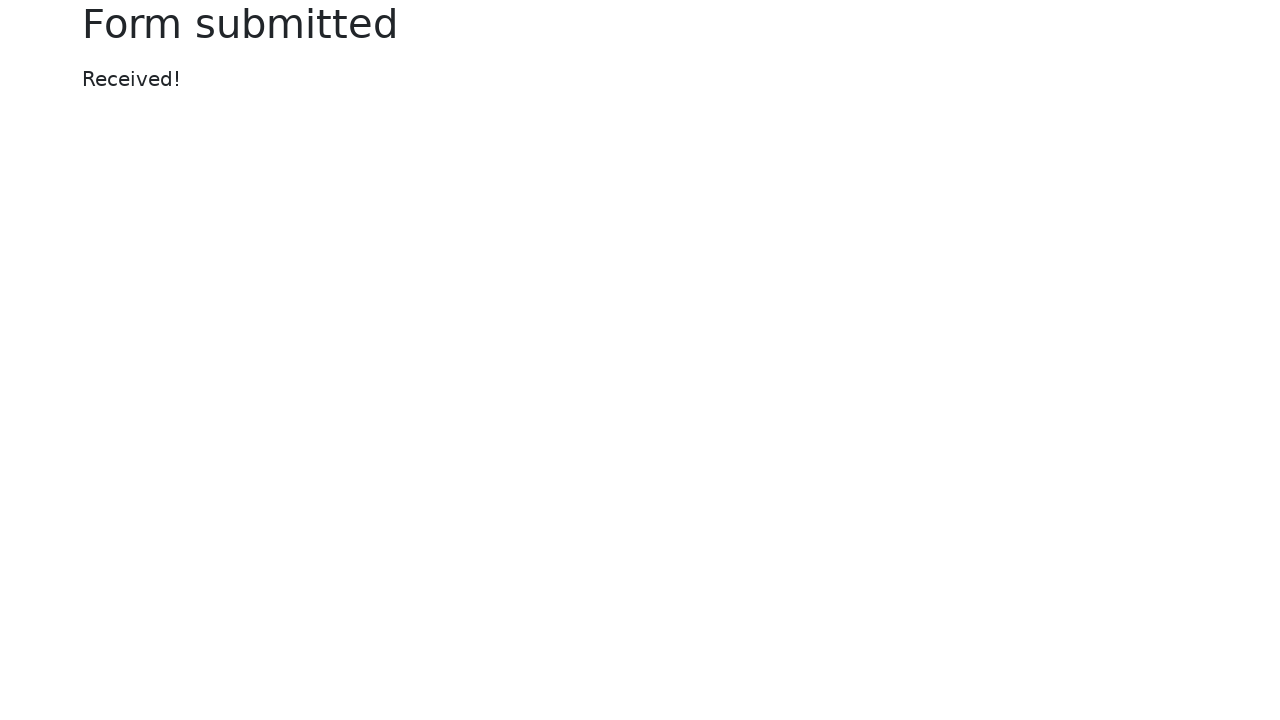

Success message element loaded
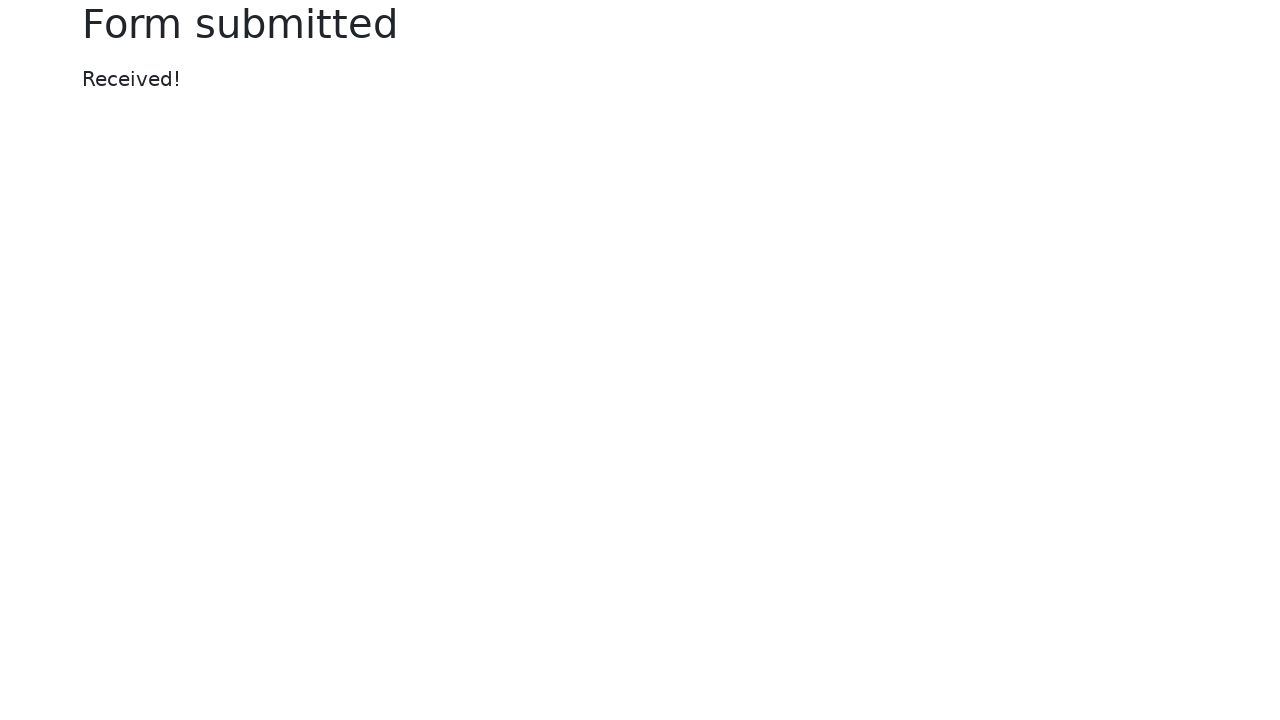

Verified success message displays 'Received!'
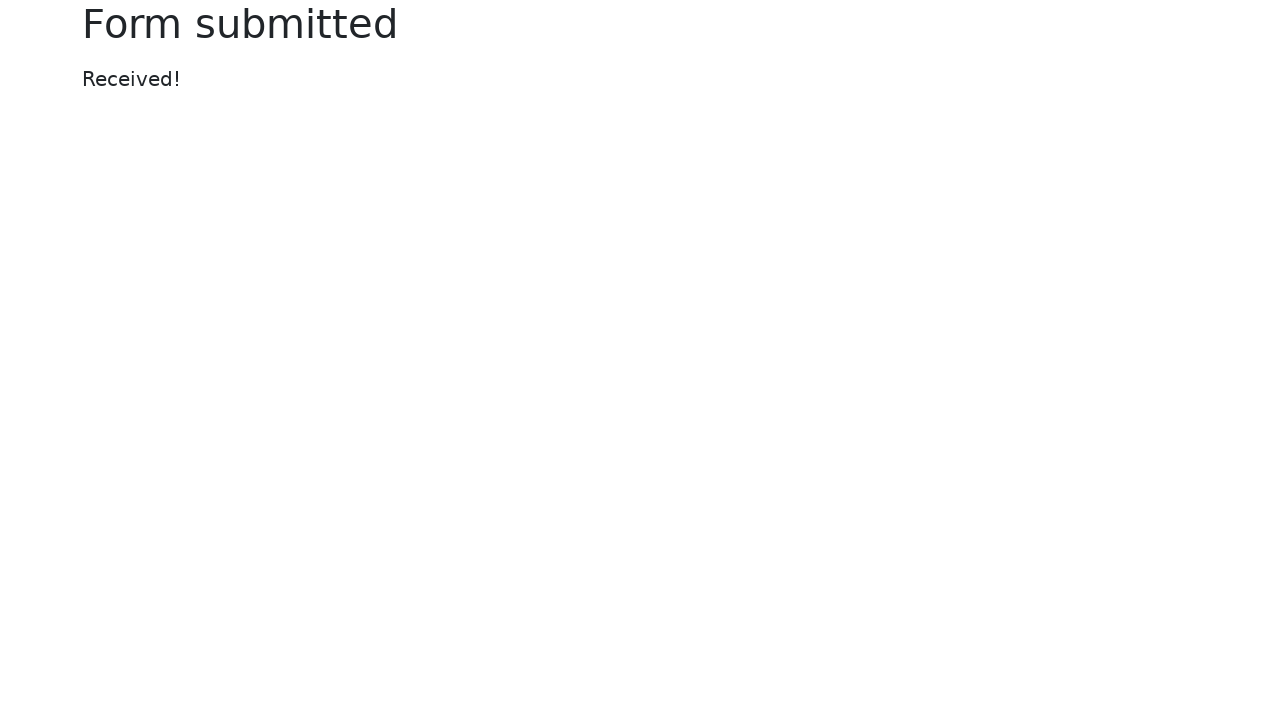

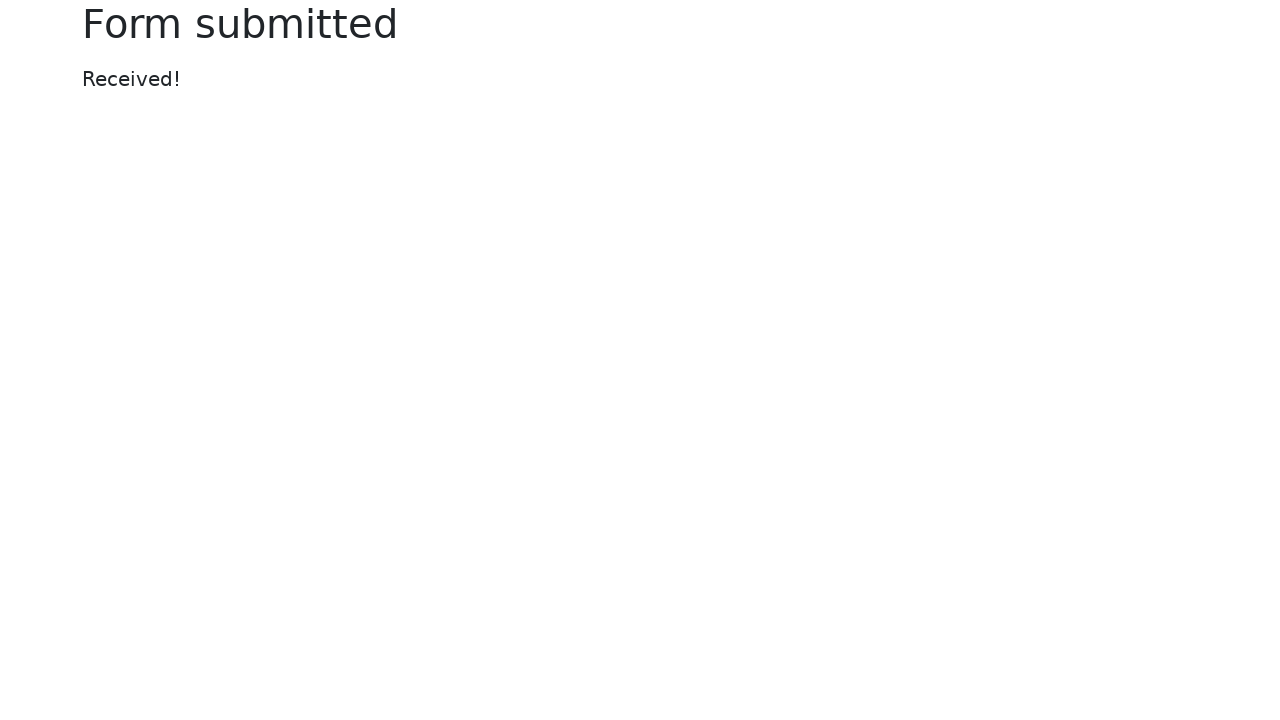